Tests double-click functionality by performing a double-click action on a button element on a test page

Starting URL: http://omayo.blogspot.com/

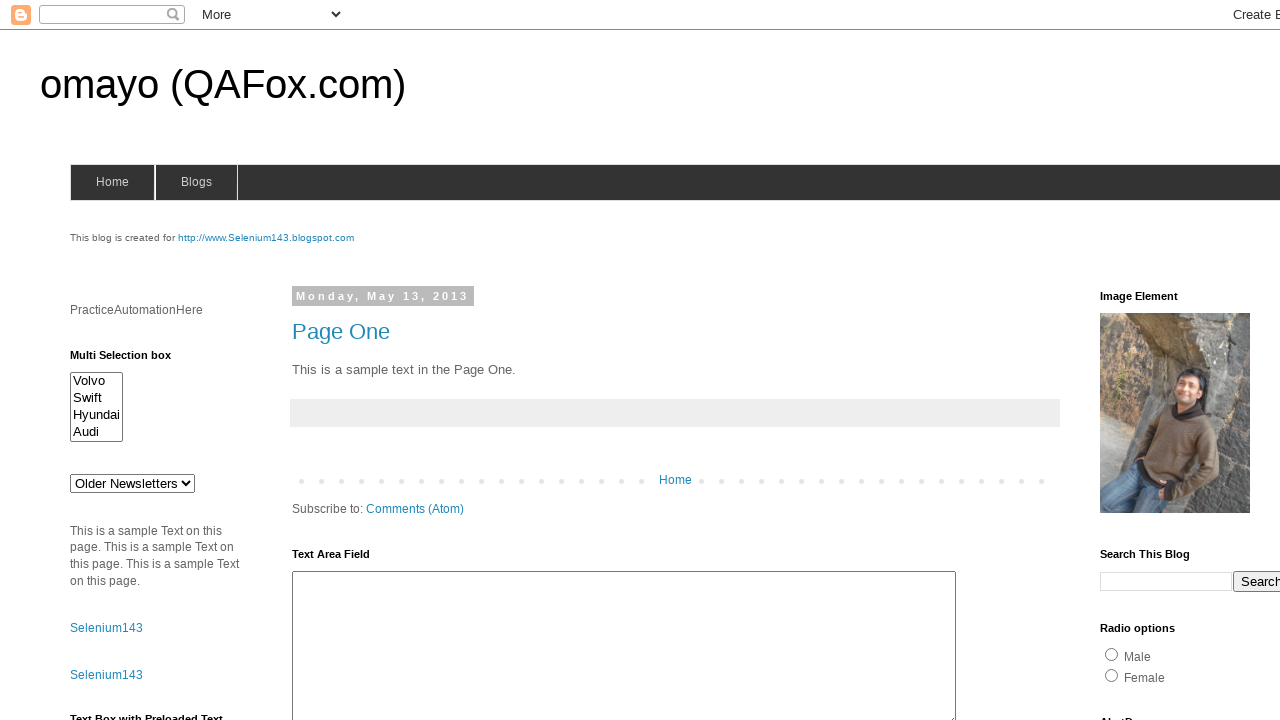

Navigated to http://omayo.blogspot.com/
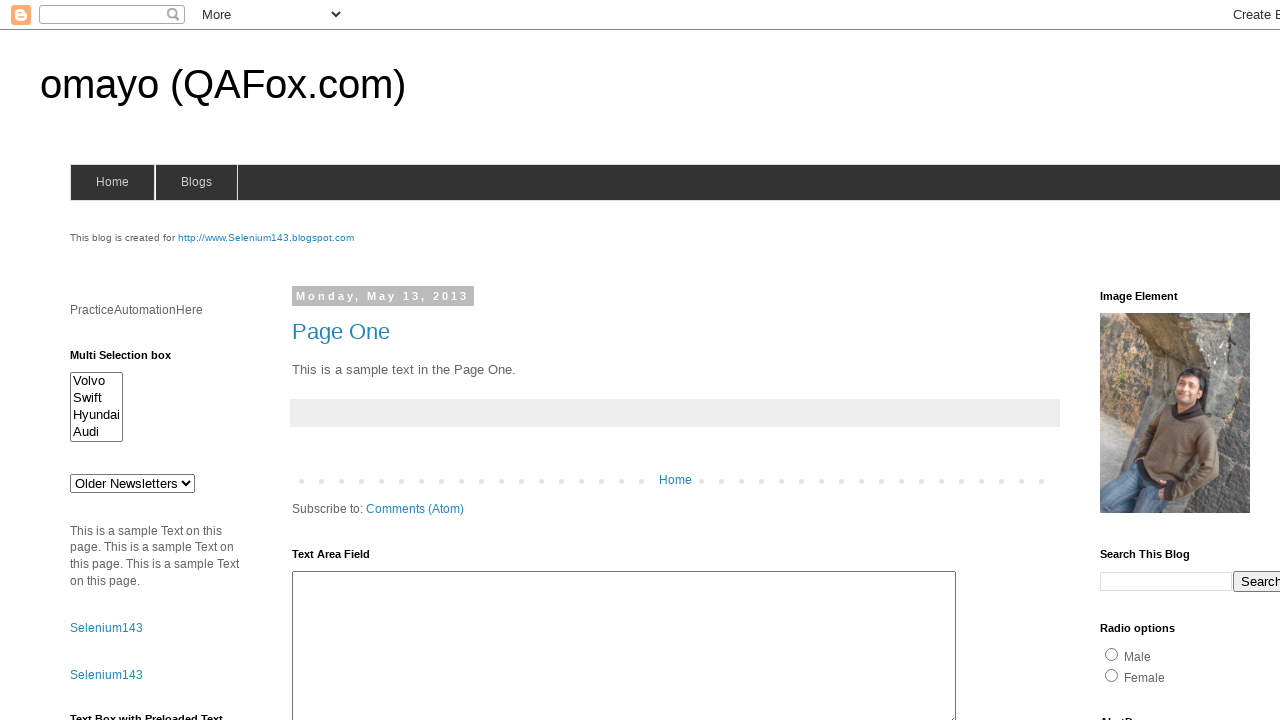

Performed double-click action on 'Double click Here' button at (129, 365) on xpath=//button[contains(., 'Double click Here')]
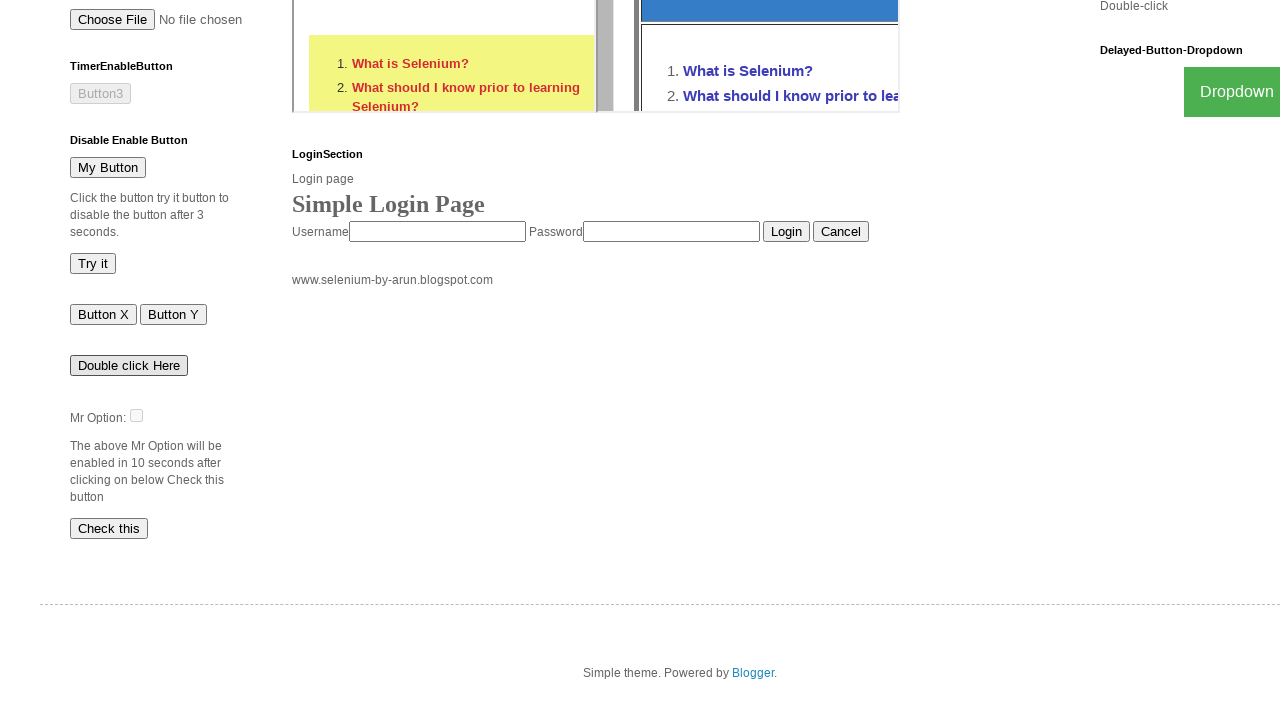

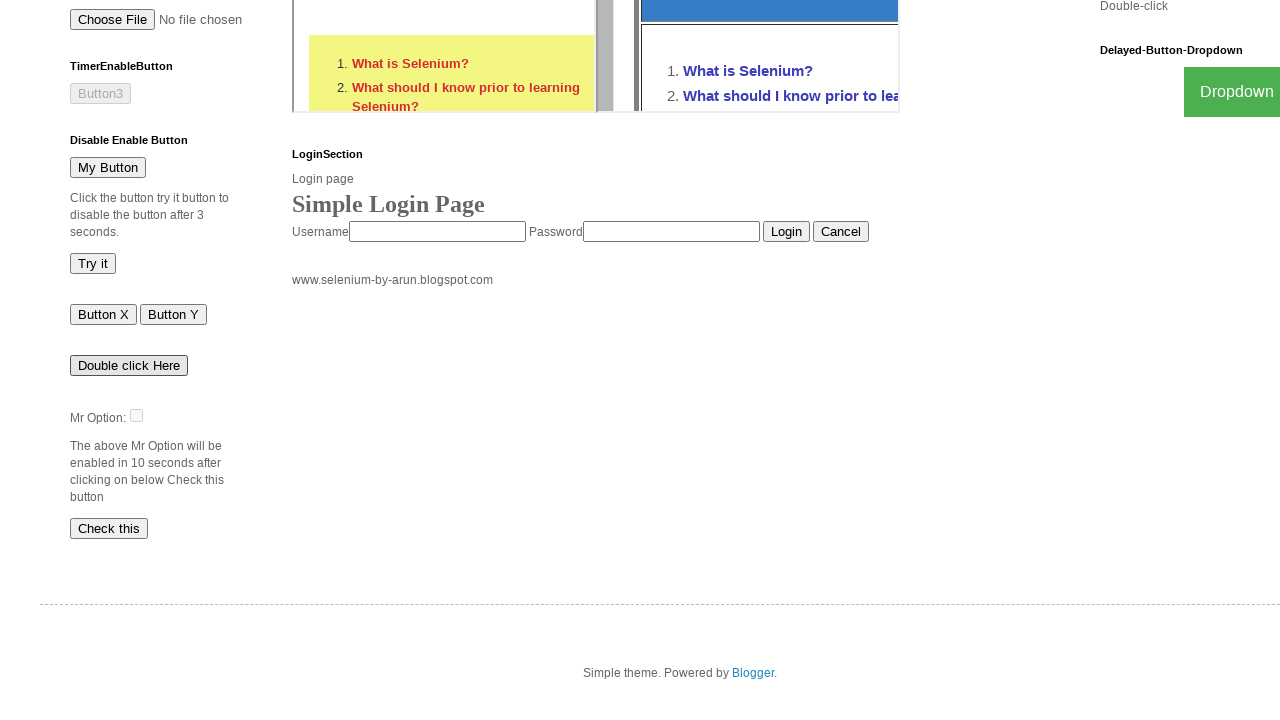